Tests JavaScript alert by clicking button and accepting the alert, then verifying success message

Starting URL: https://automationfc.github.io/basic-form/index.html

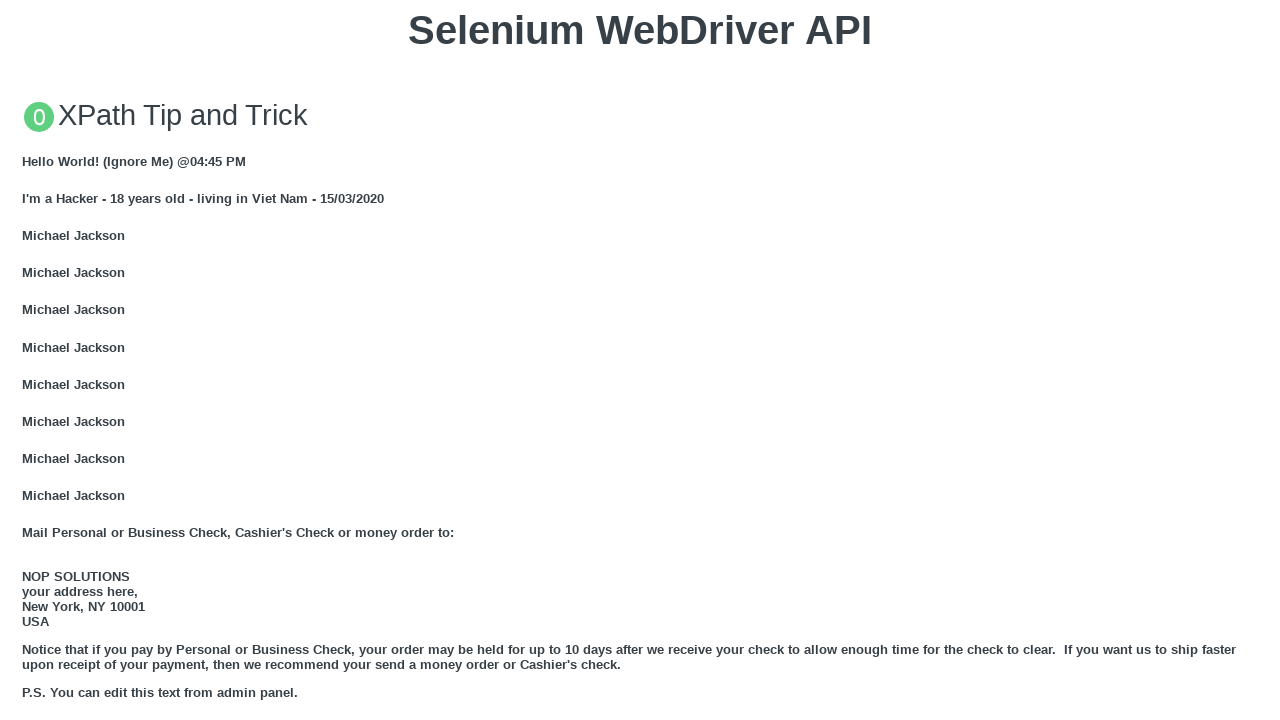

Set up dialog handler to automatically accept alerts
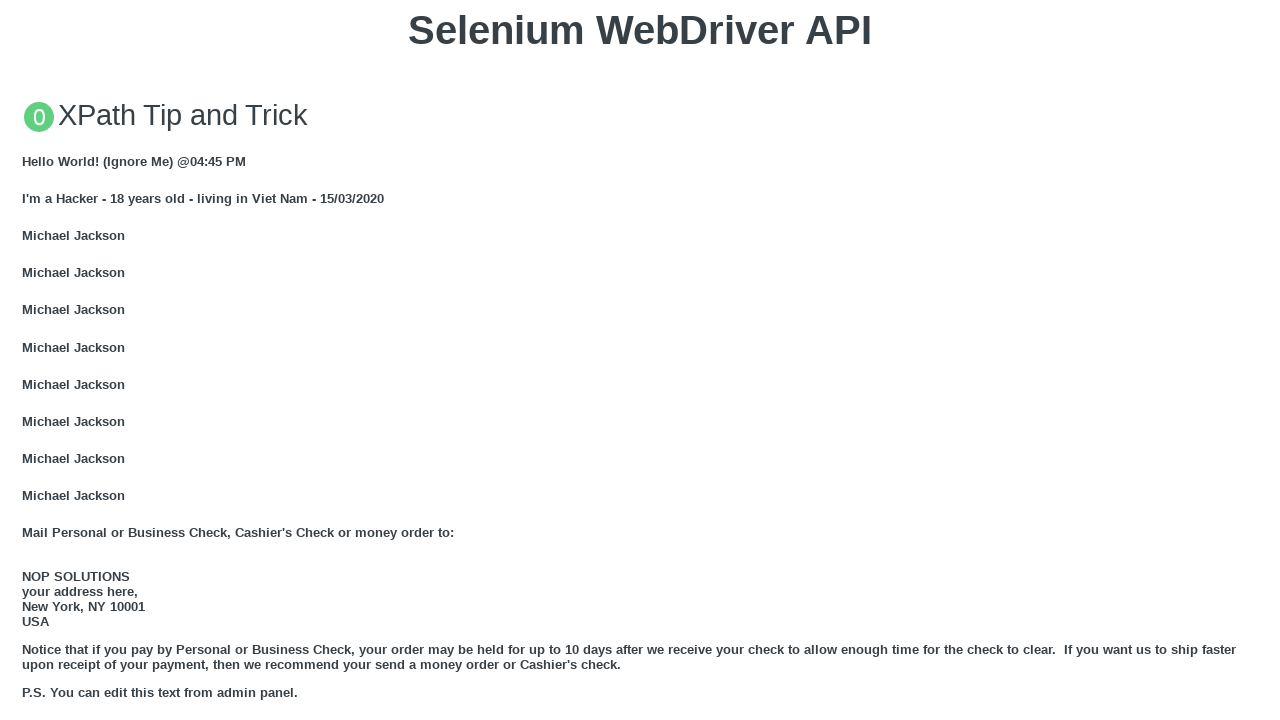

Clicked 'Click for JS Alert' button to trigger JavaScript alert at (640, 360) on xpath=//button[text()='Click for JS Alert']
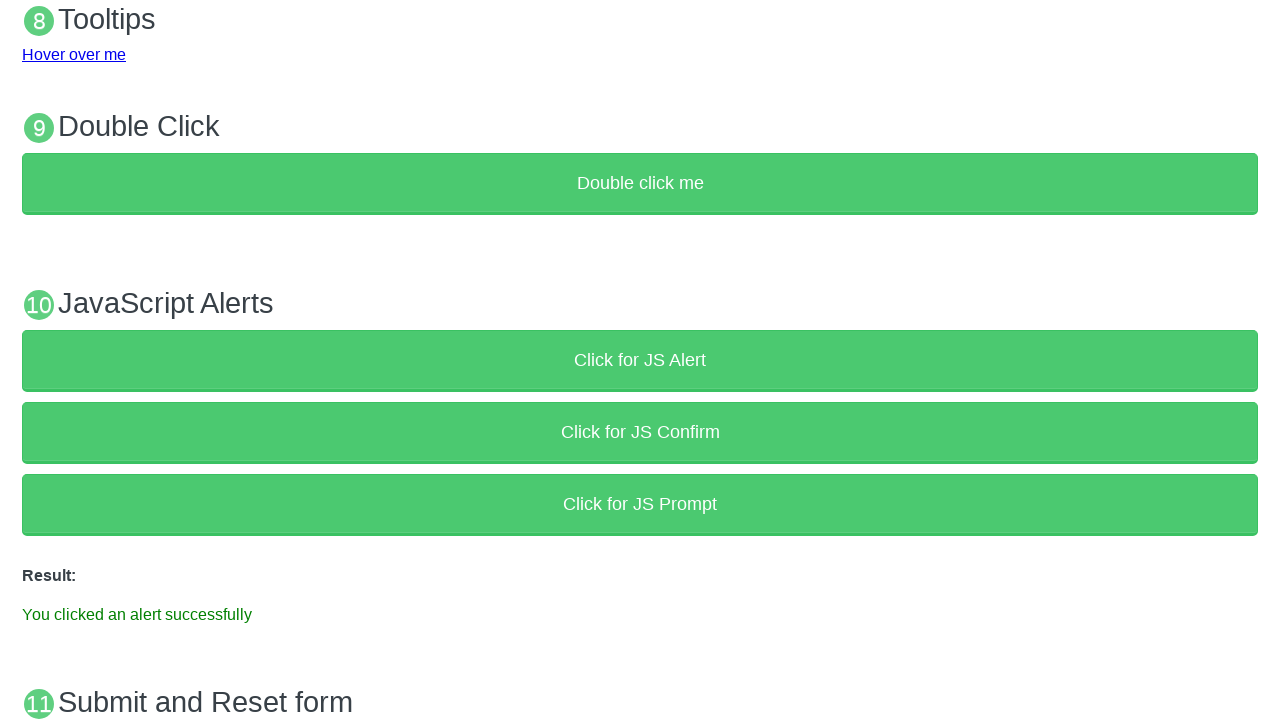

Verified success message 'You clicked an alert successfully' appeared
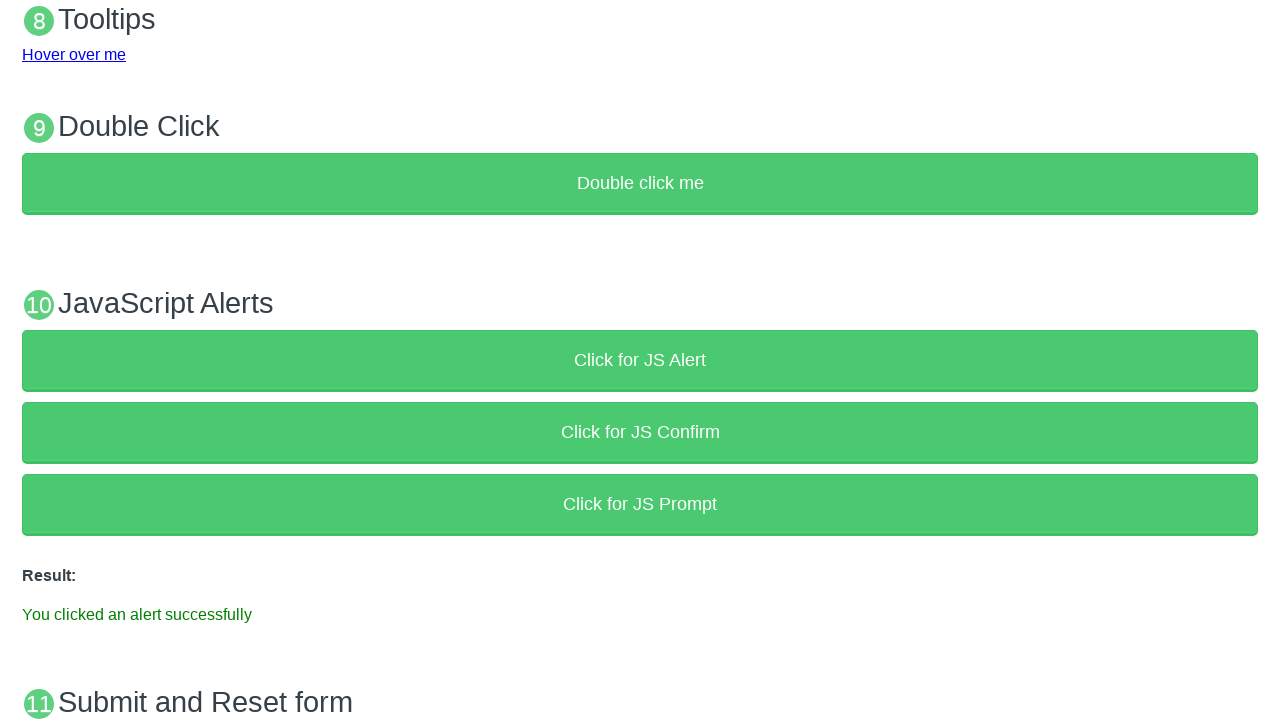

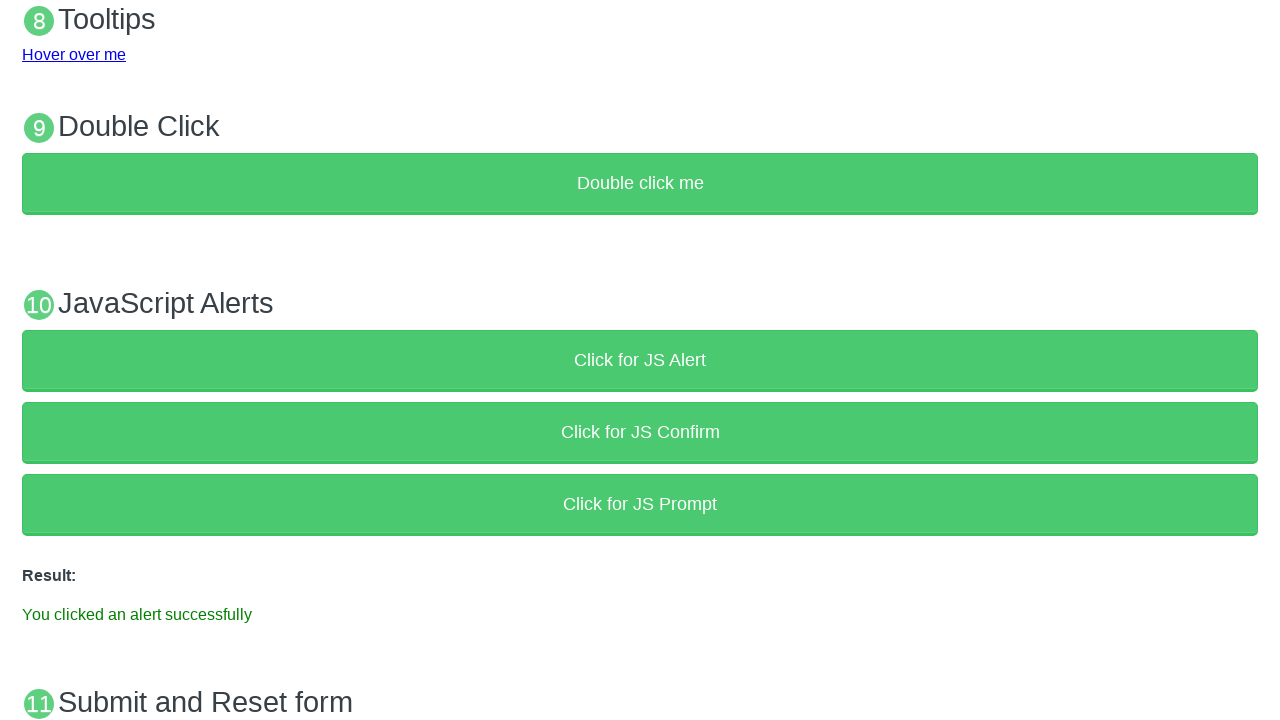